Tests JavaScript prompt alert functionality by triggering a prompt, entering text, and accepting it

Starting URL: https://the-internet.herokuapp.com/javascript_alerts

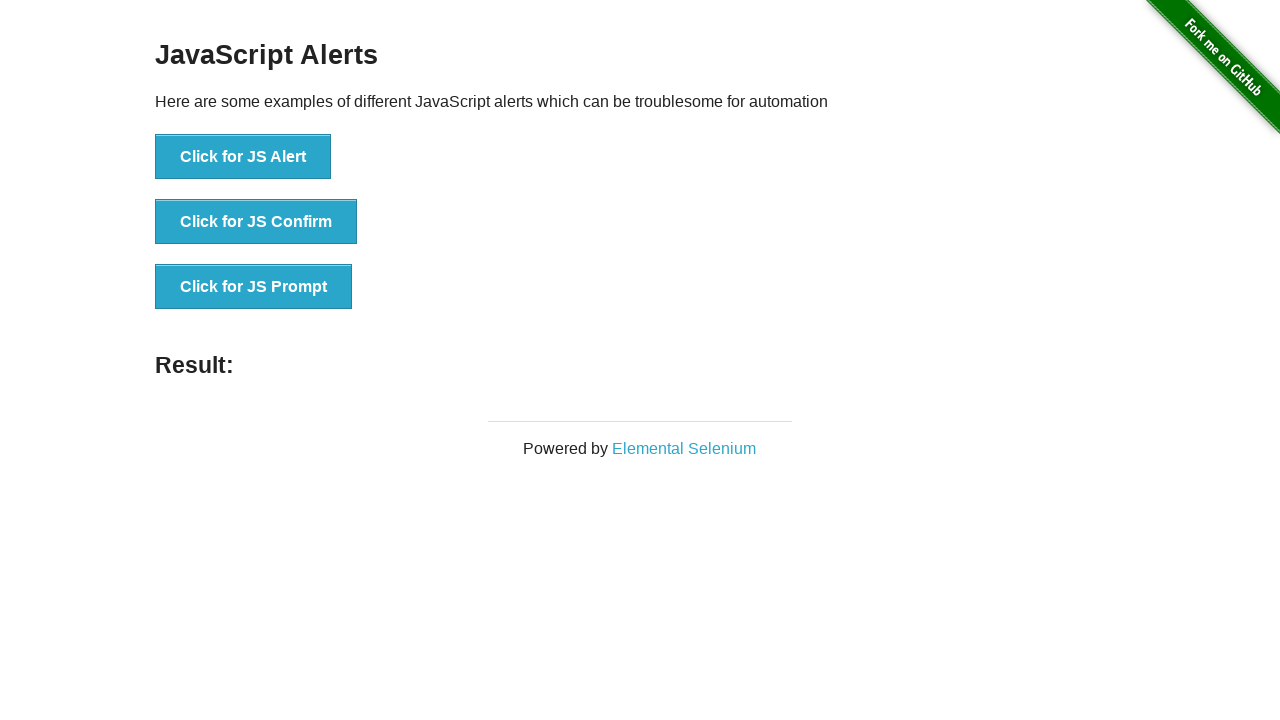

Clicked button to trigger JavaScript prompt at (254, 287) on xpath=//button[@onclick='jsPrompt()']
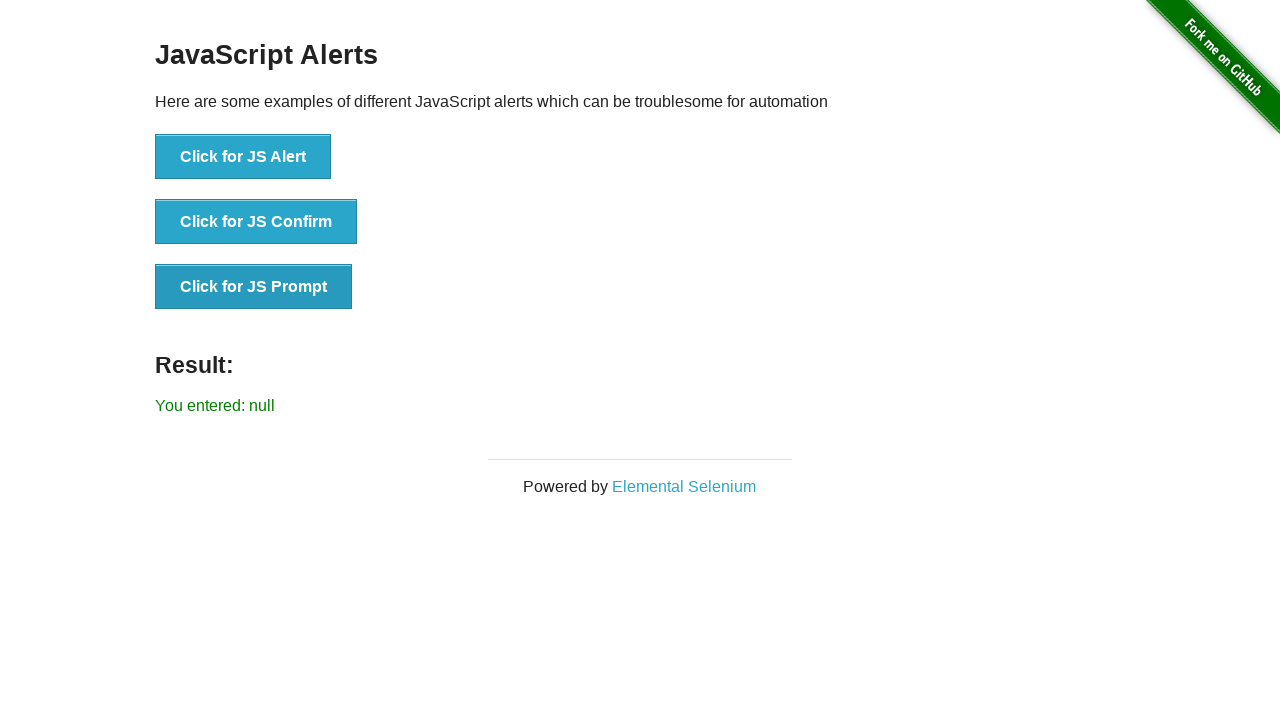

Set up dialog handler to accept prompt with text 'Hello Alert'
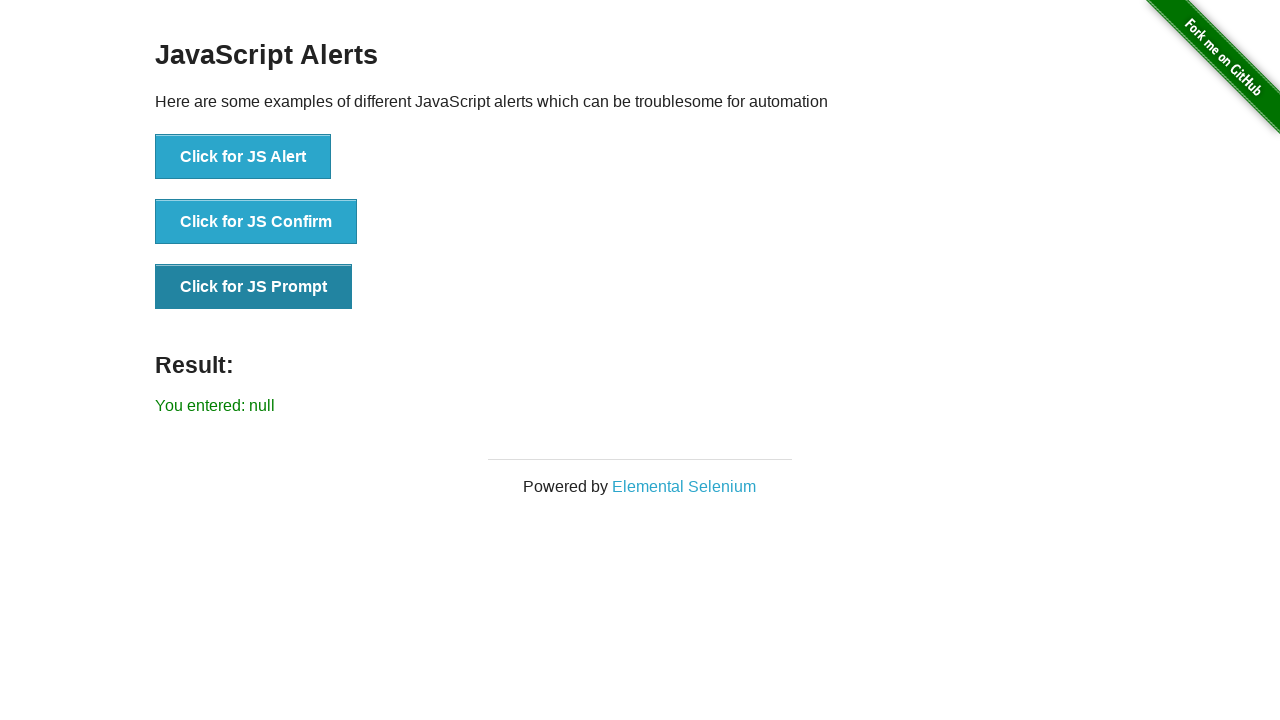

Clicked button to trigger prompt that will be handled by dialog handler at (254, 287) on xpath=//button[@onclick='jsPrompt()']
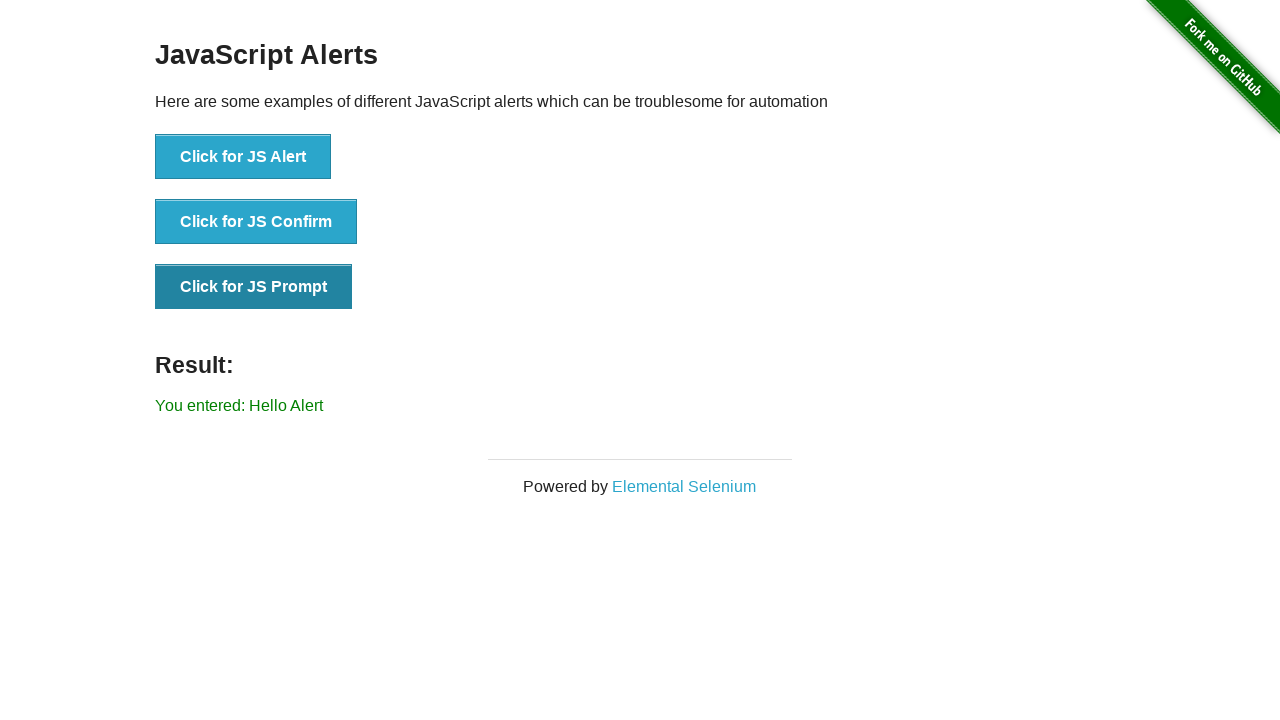

Retrieved result text from page
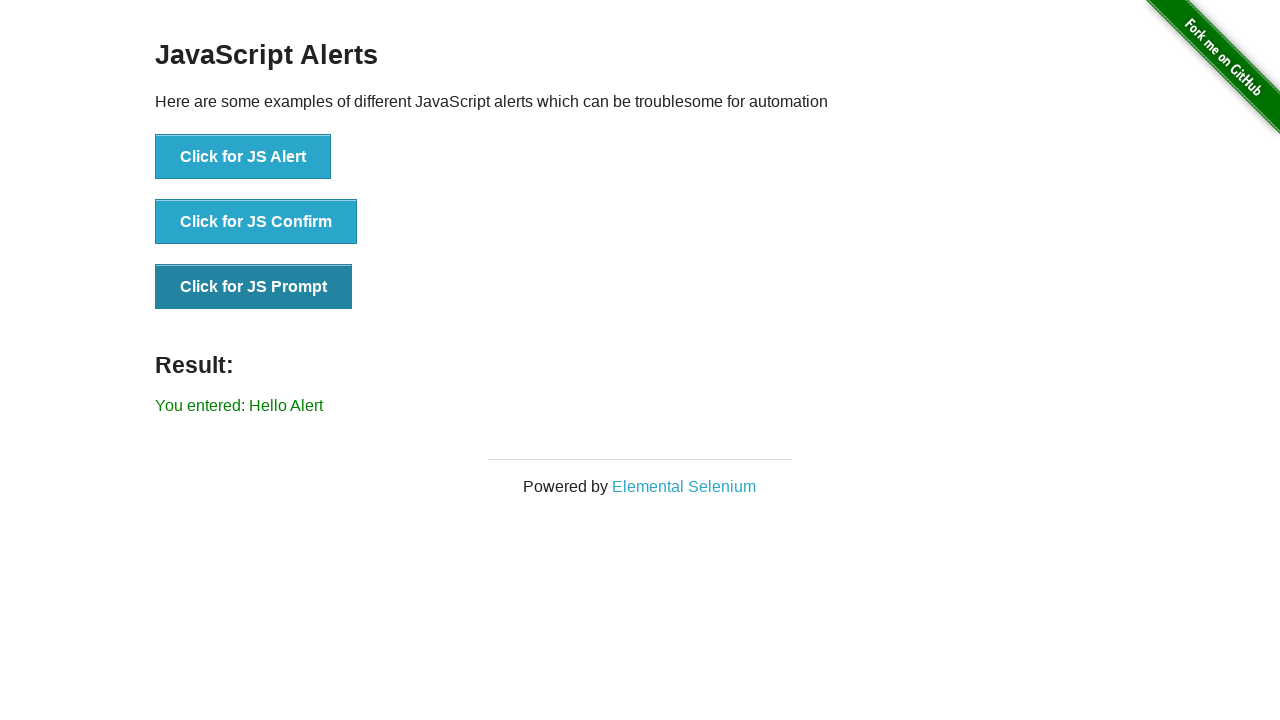

Printed result text to console
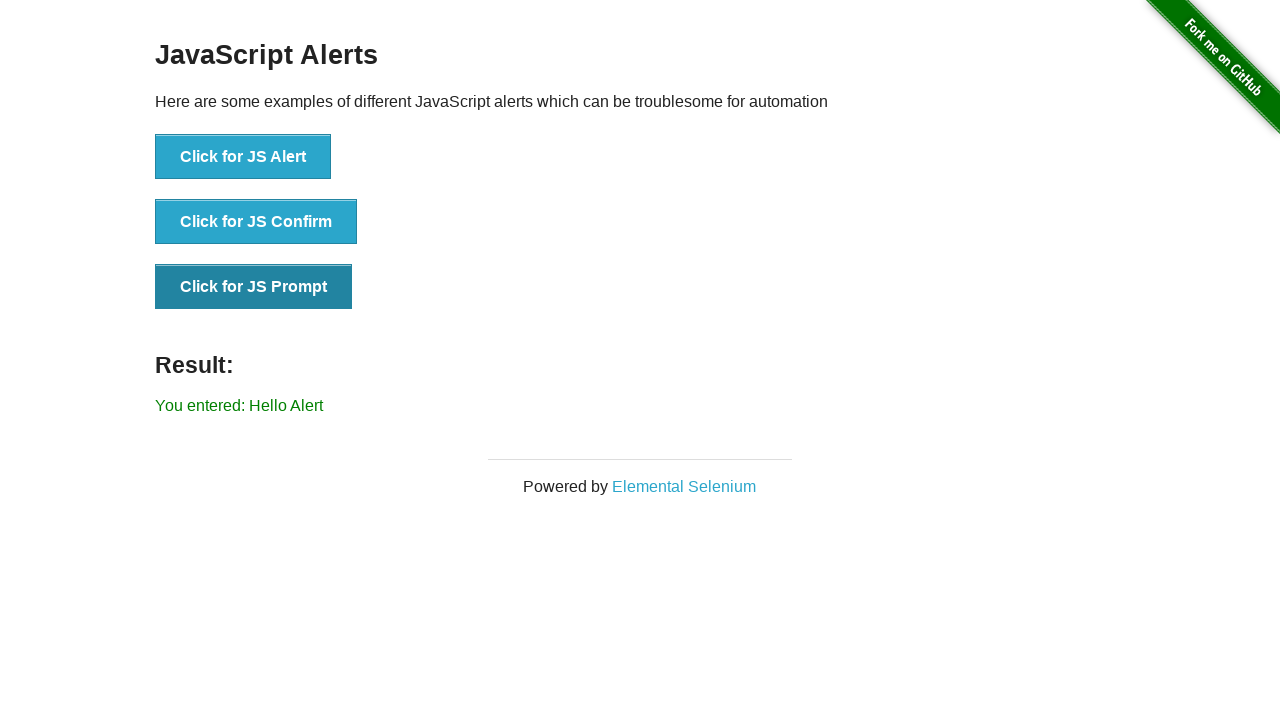

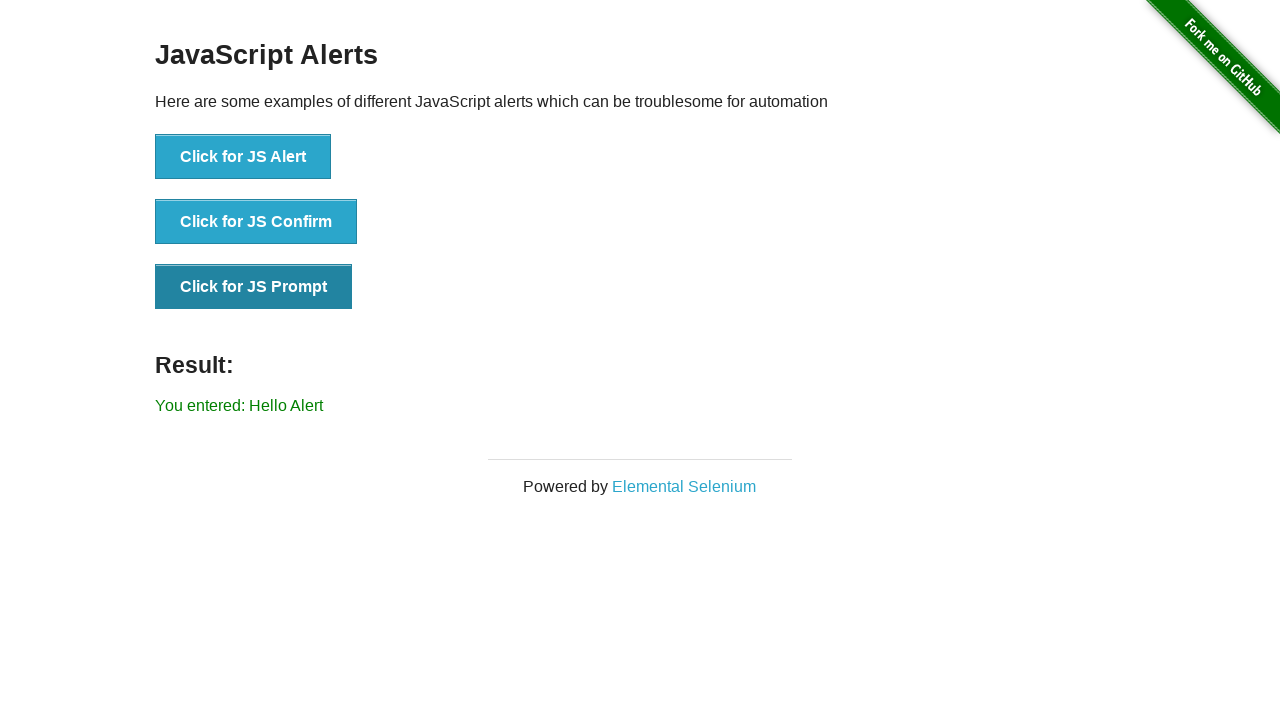